Solves a math captcha by extracting a value from an image attribute, calculating the result, filling the answer, selecting checkboxes and radio buttons, then submitting the form and handling an alert

Starting URL: http://suninjuly.github.io/get_attribute.html

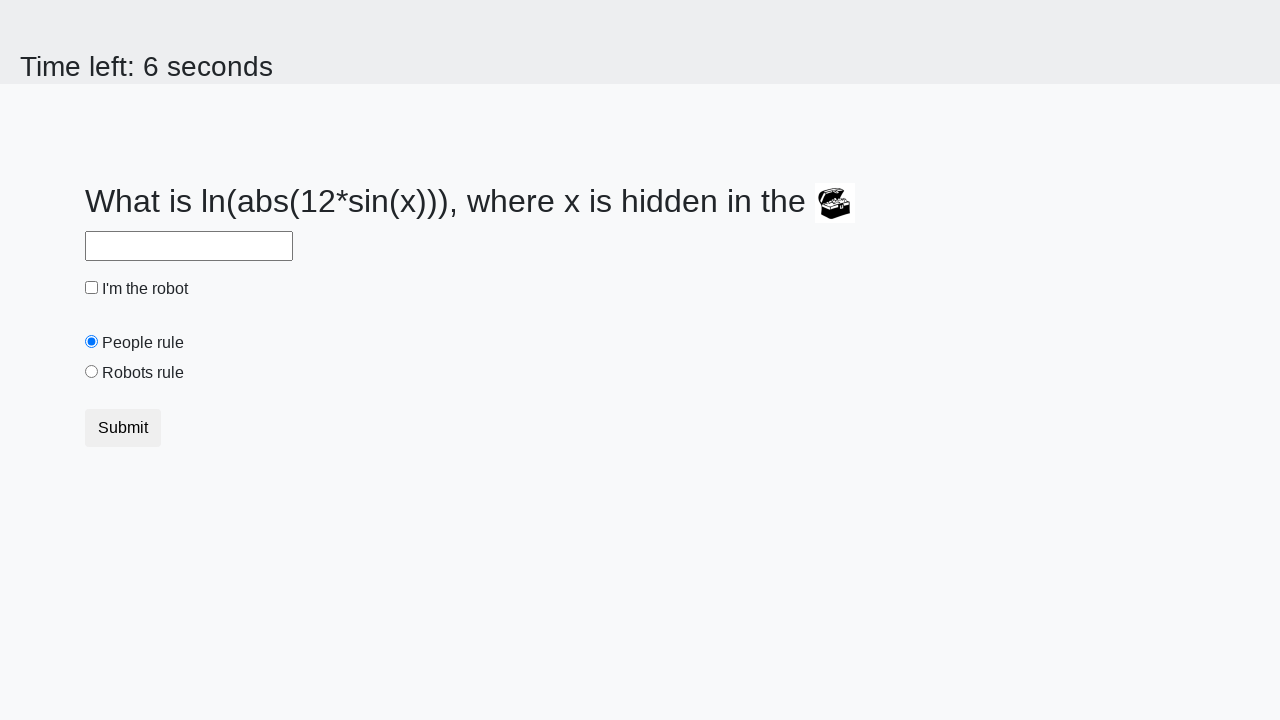

Located treasure image element
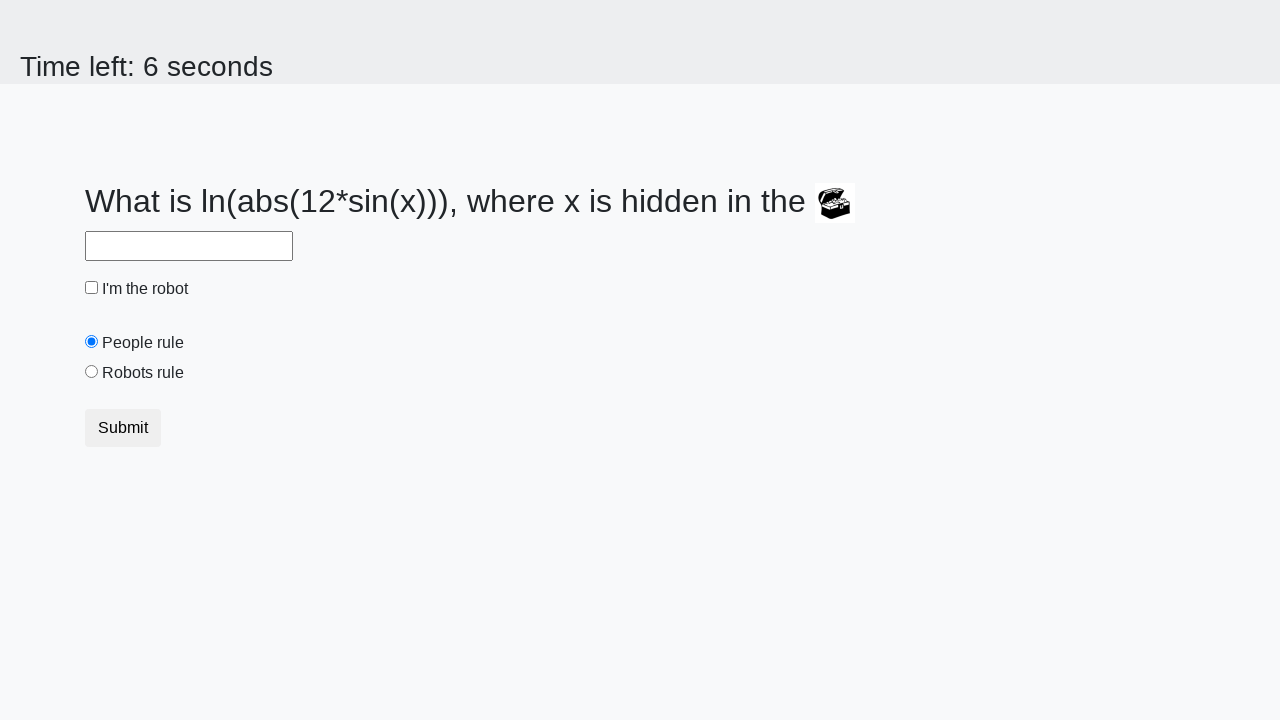

Extracted x value from image attribute: 362
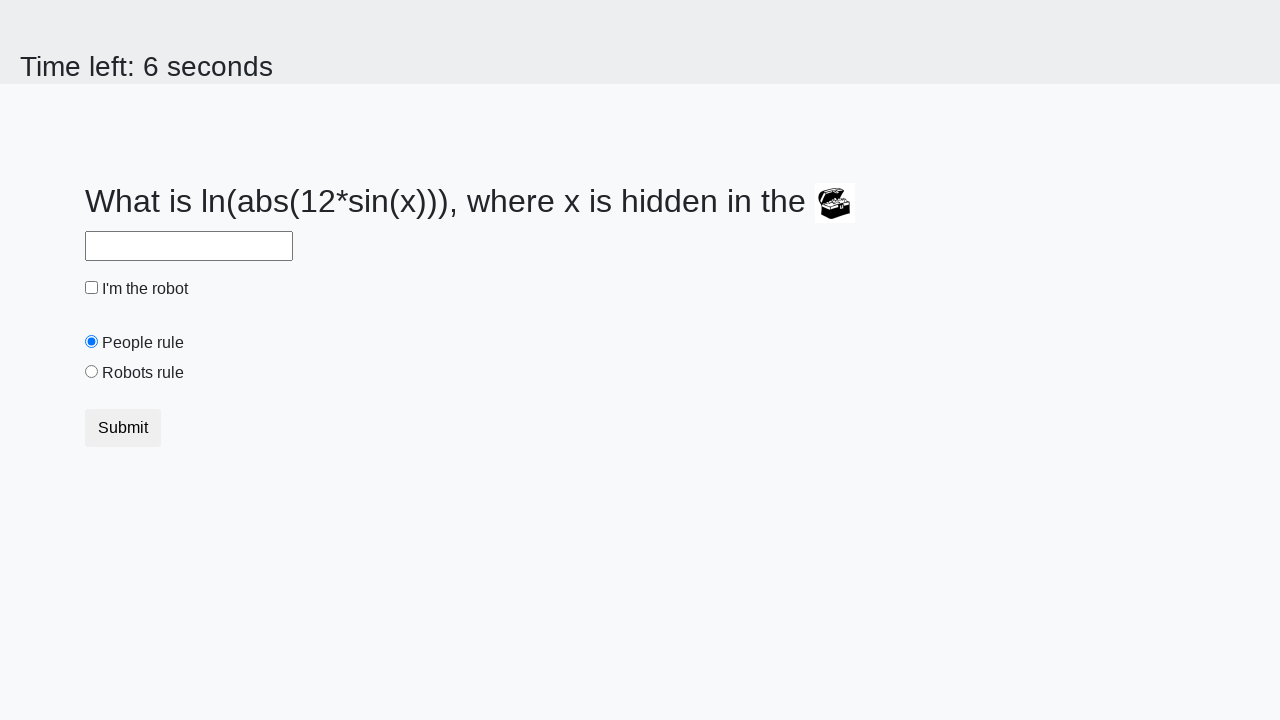

Calculated math captcha answer: 2.064849581451936
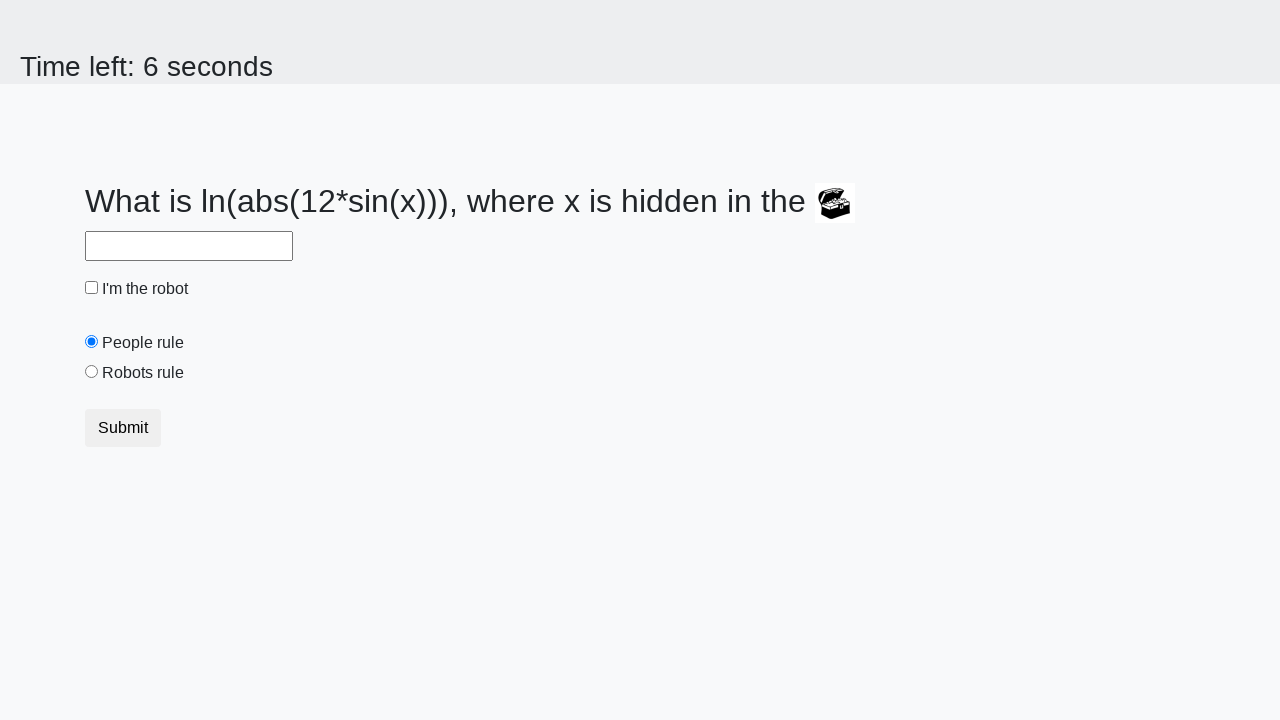

Filled answer field with value: 2.064849581451936 on #answer
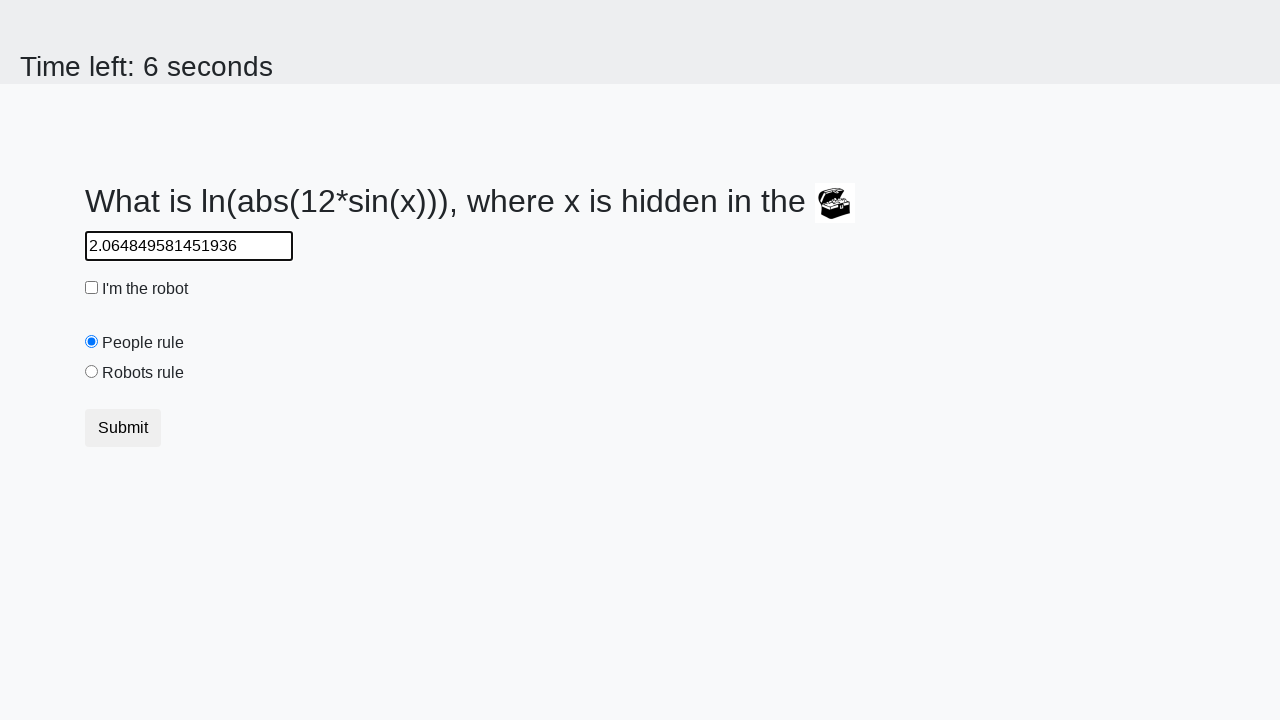

Clicked robot checkbox at (92, 288) on #robotCheckbox
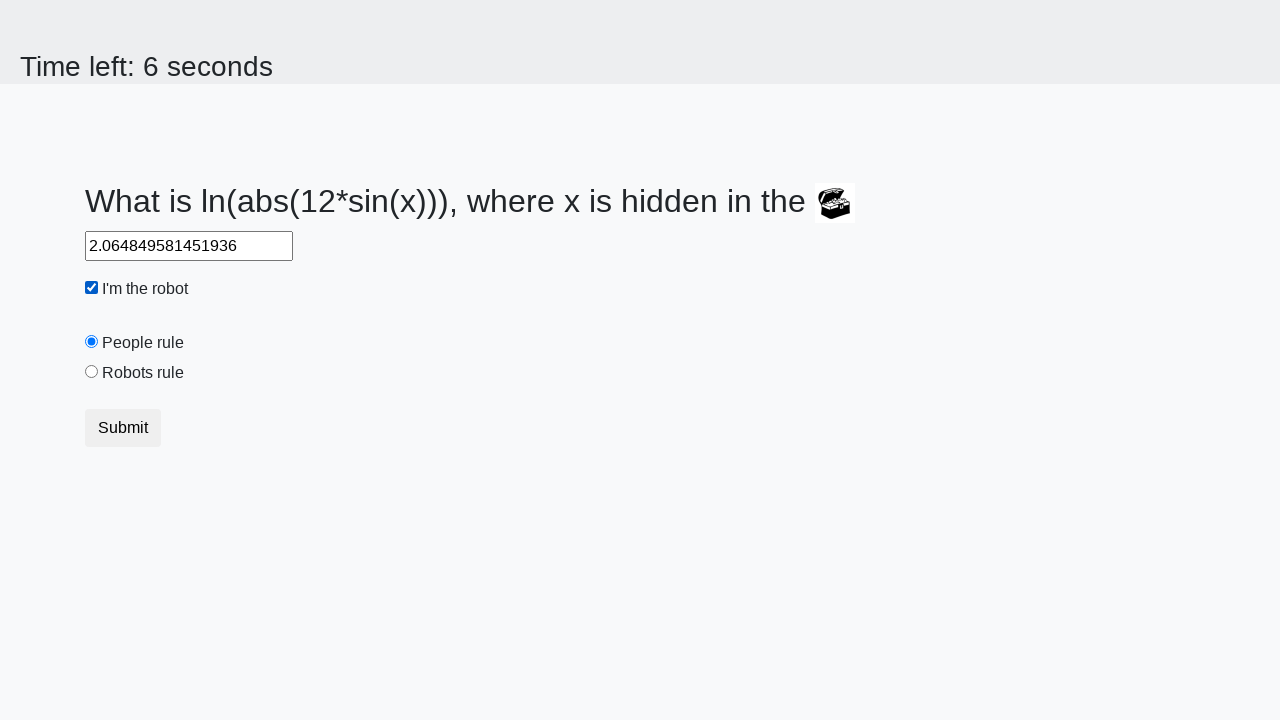

Clicked robots rule radio button at (92, 372) on #robotsRule
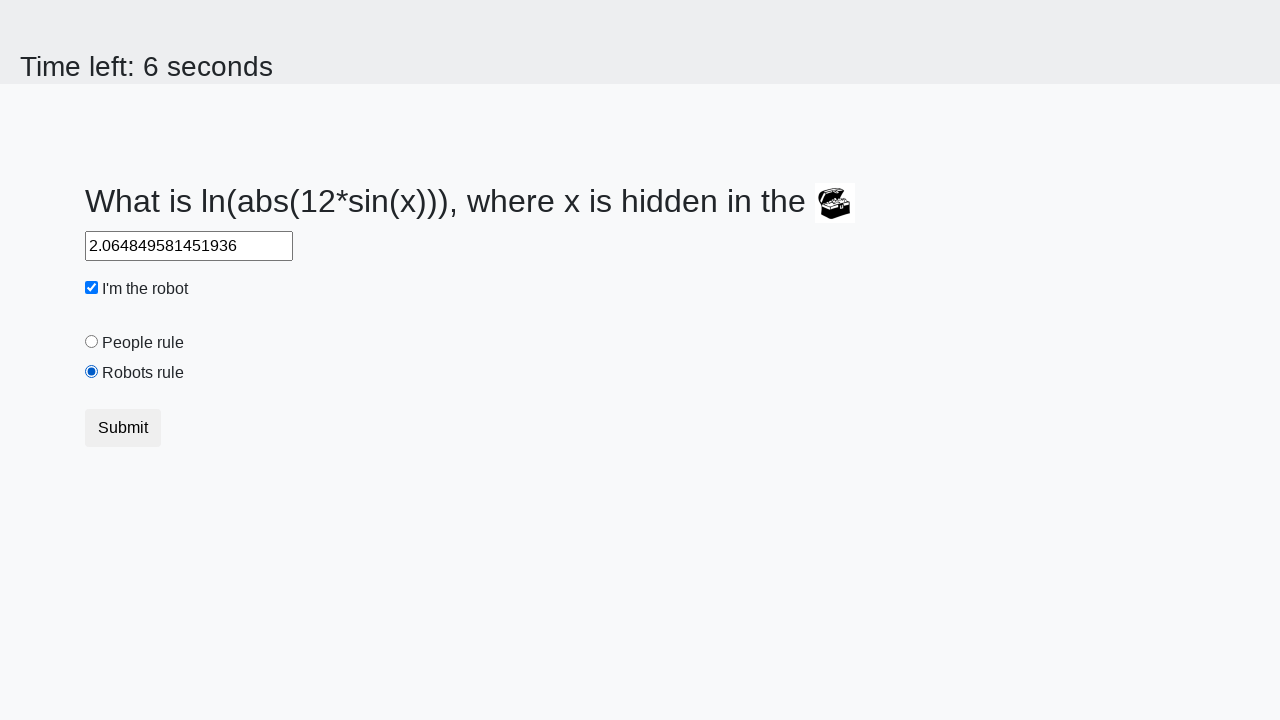

Set up alert dialog handler to accept
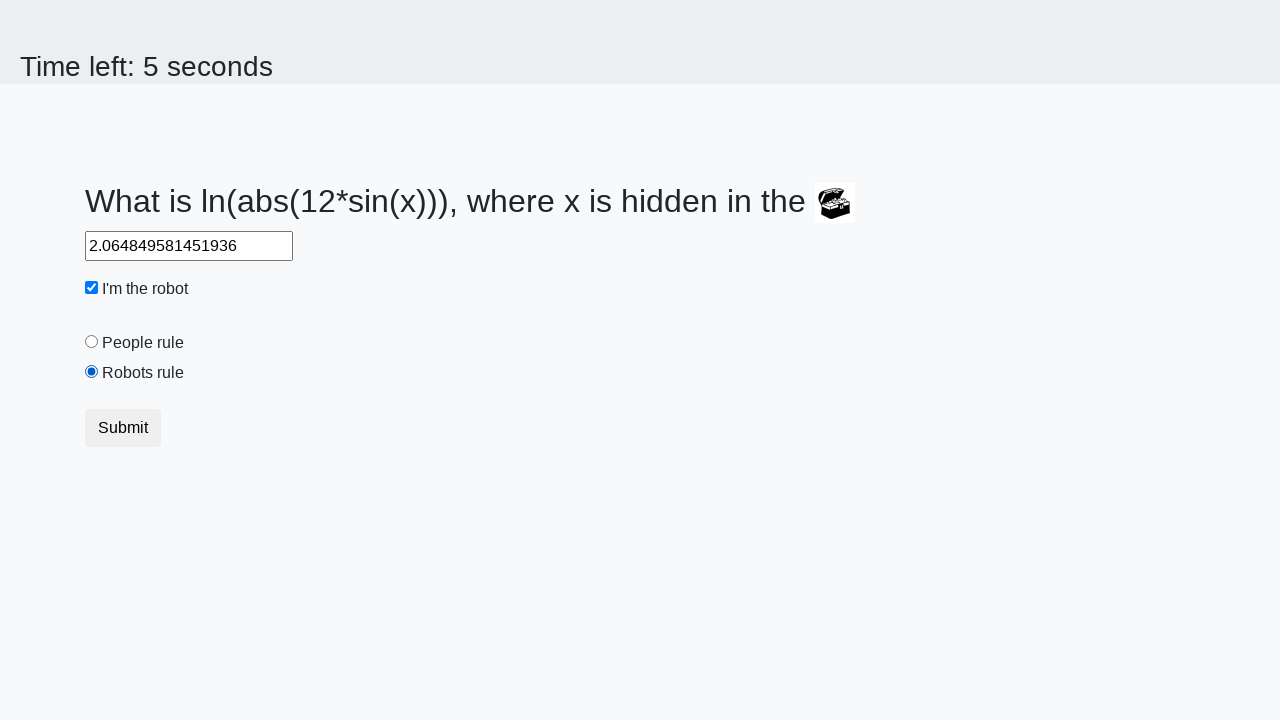

Clicked submit button at (123, 428) on button[type="submit"]
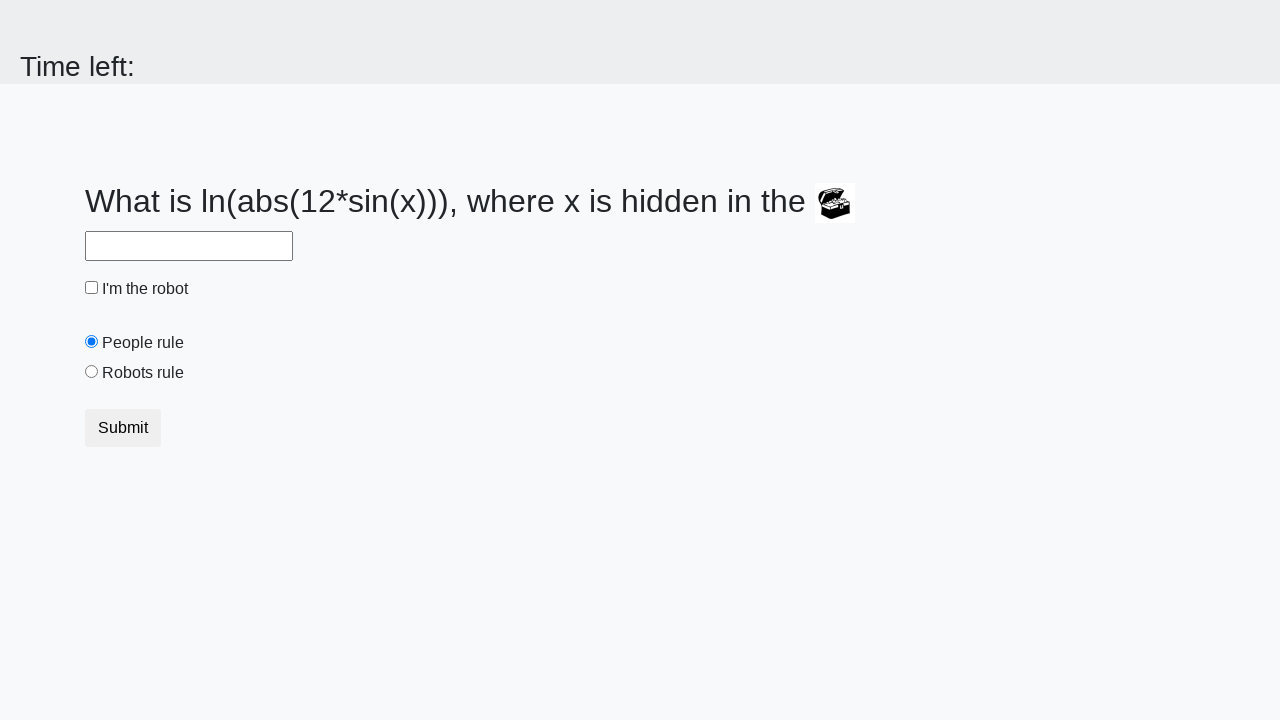

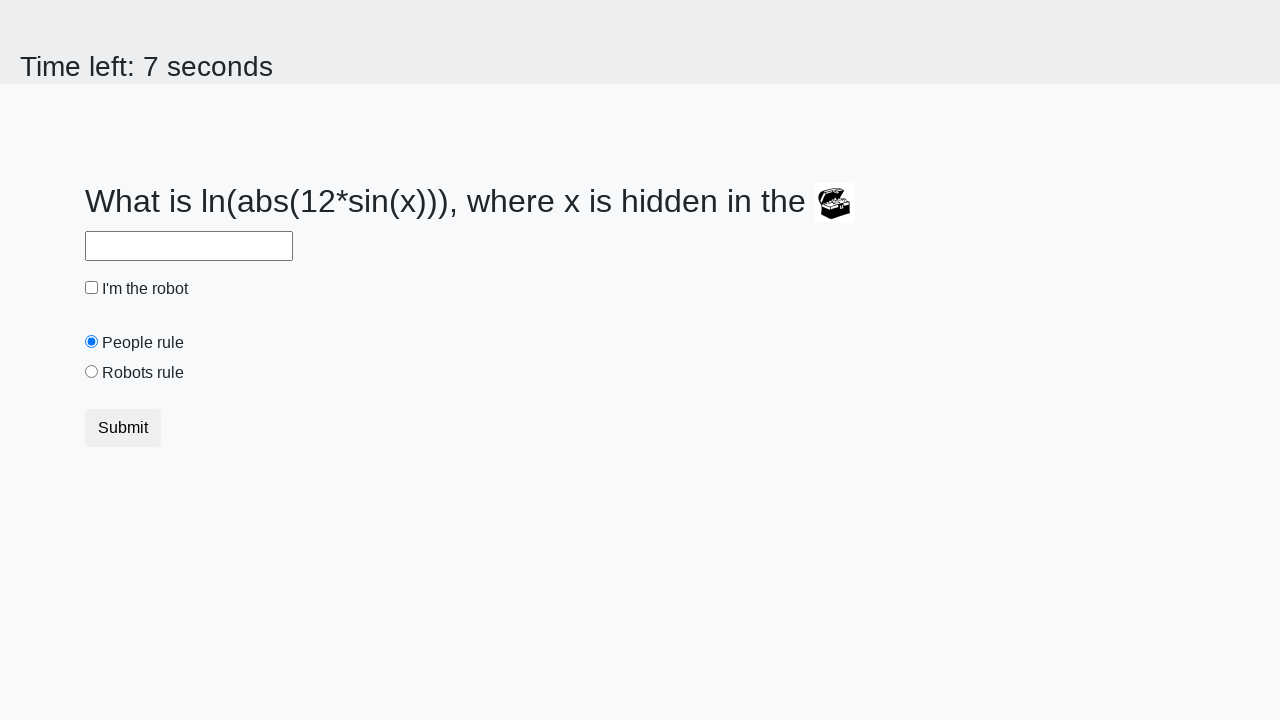